Navigates to VyTrack website and verifies that the Home menu element is displayed on the page

Starting URL: https://vytrack.com/

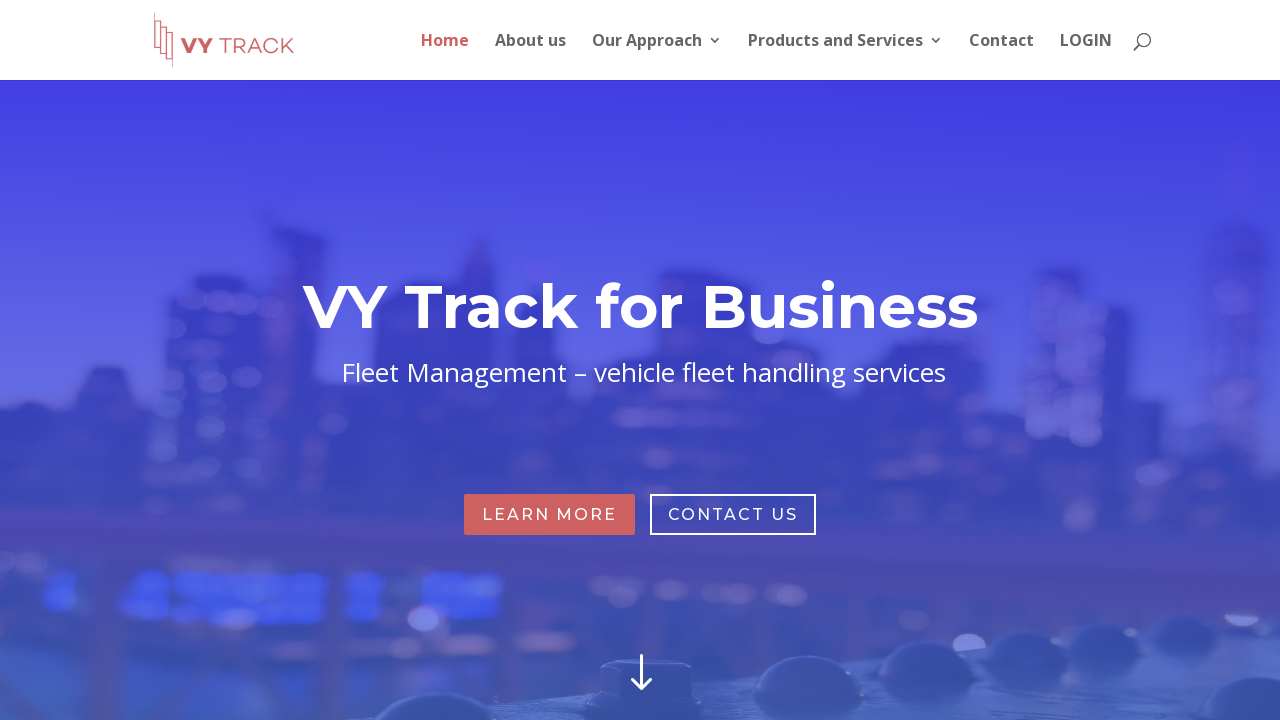

Navigated to VyTrack website
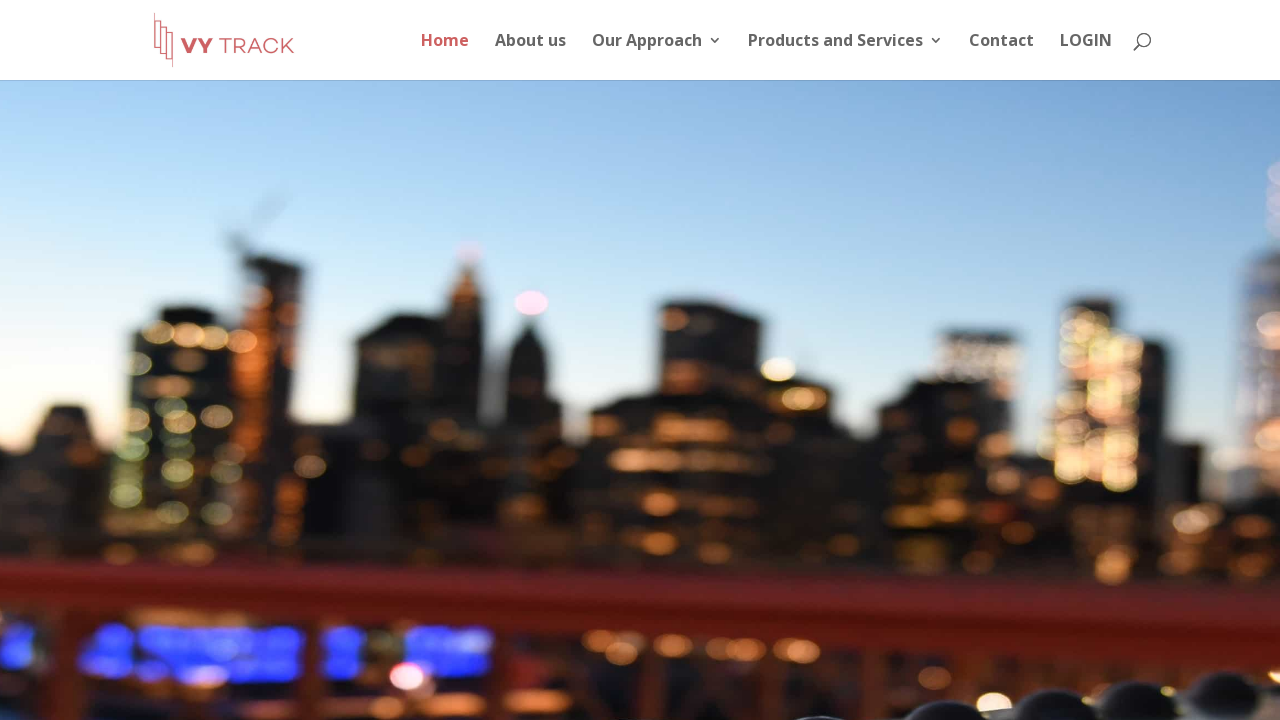

Home menu element appeared on the page
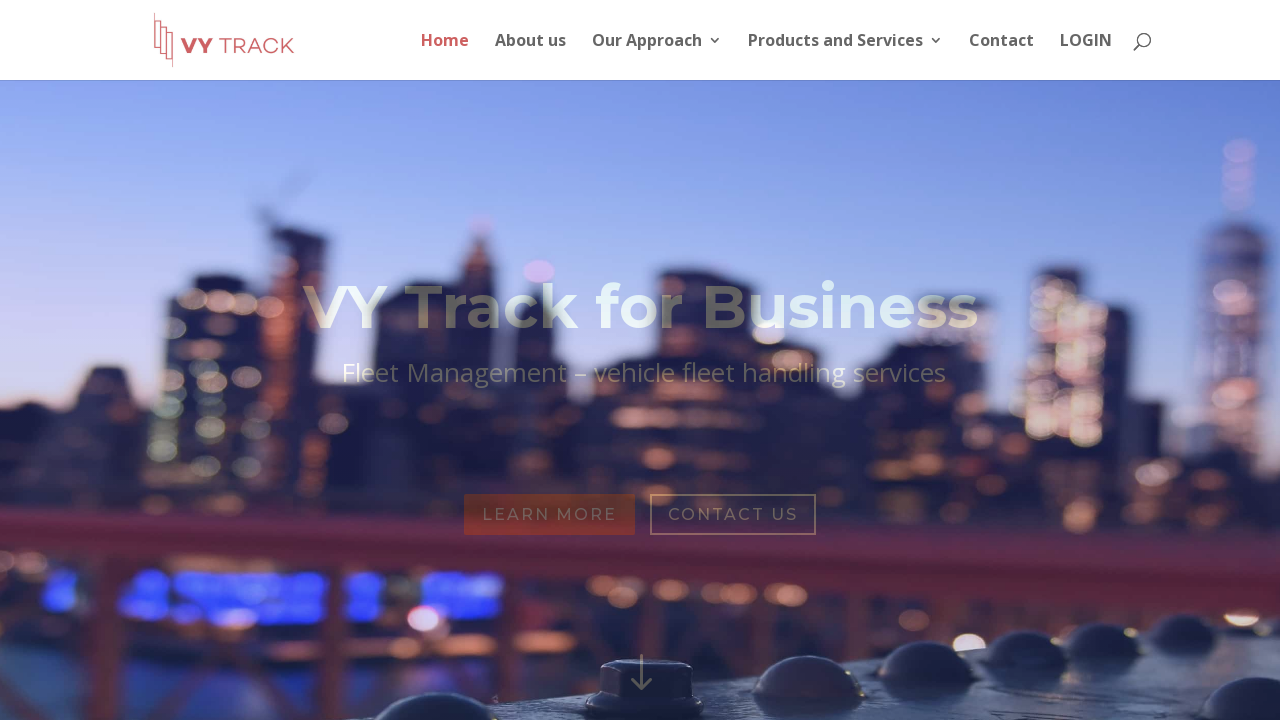

Verified that Home menu element is displayed
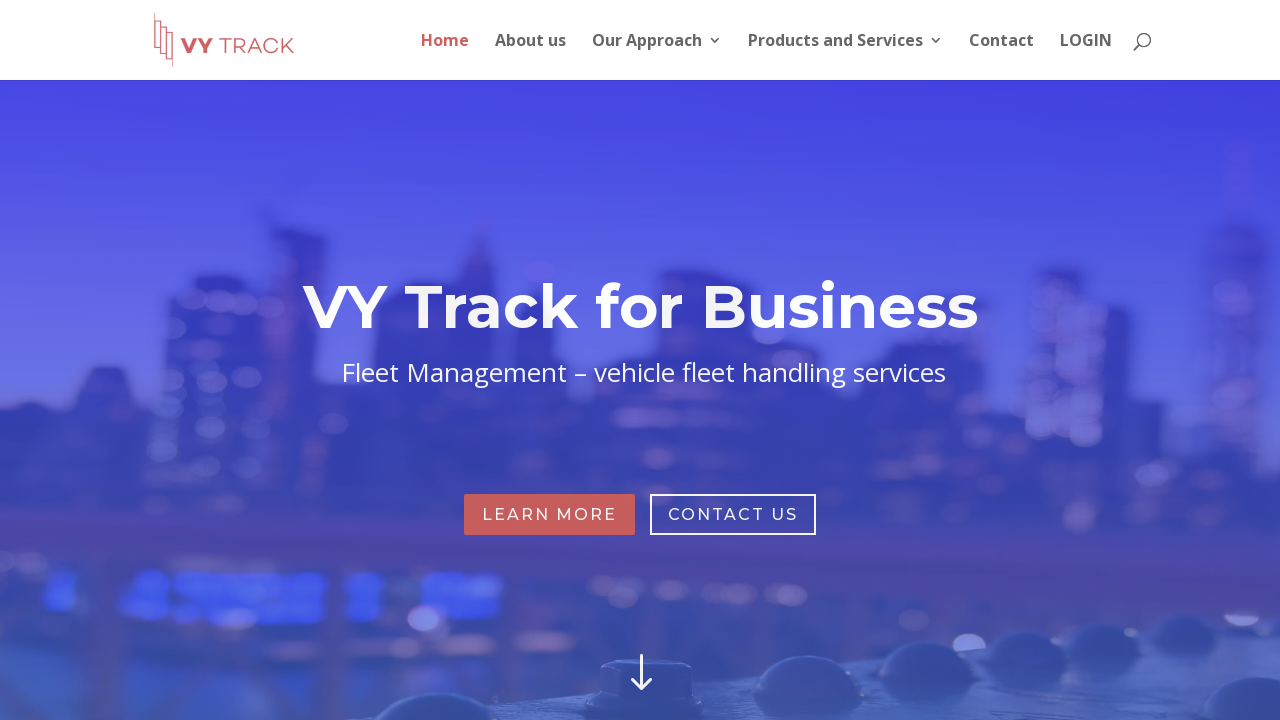

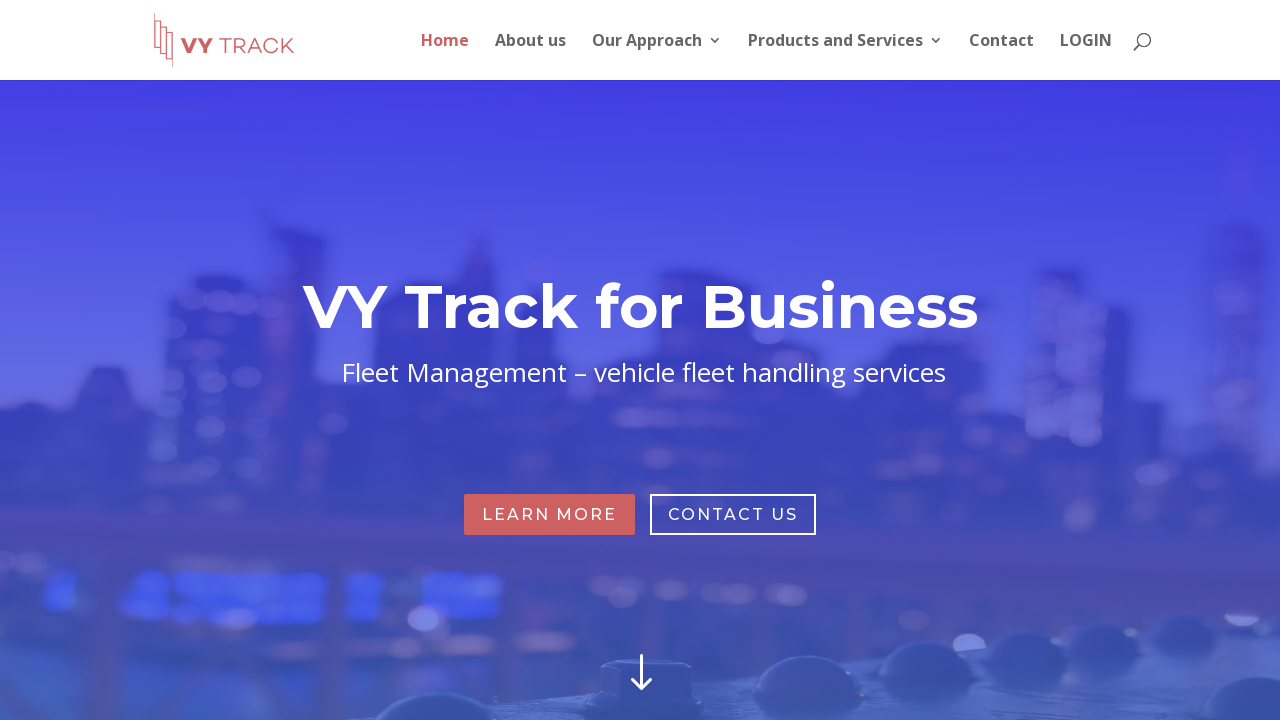